Tests the AngularJS homepage todo list functionality by adding a new todo item, verifying the count increases, and marking an item as complete

Starting URL: https://angularjs.org

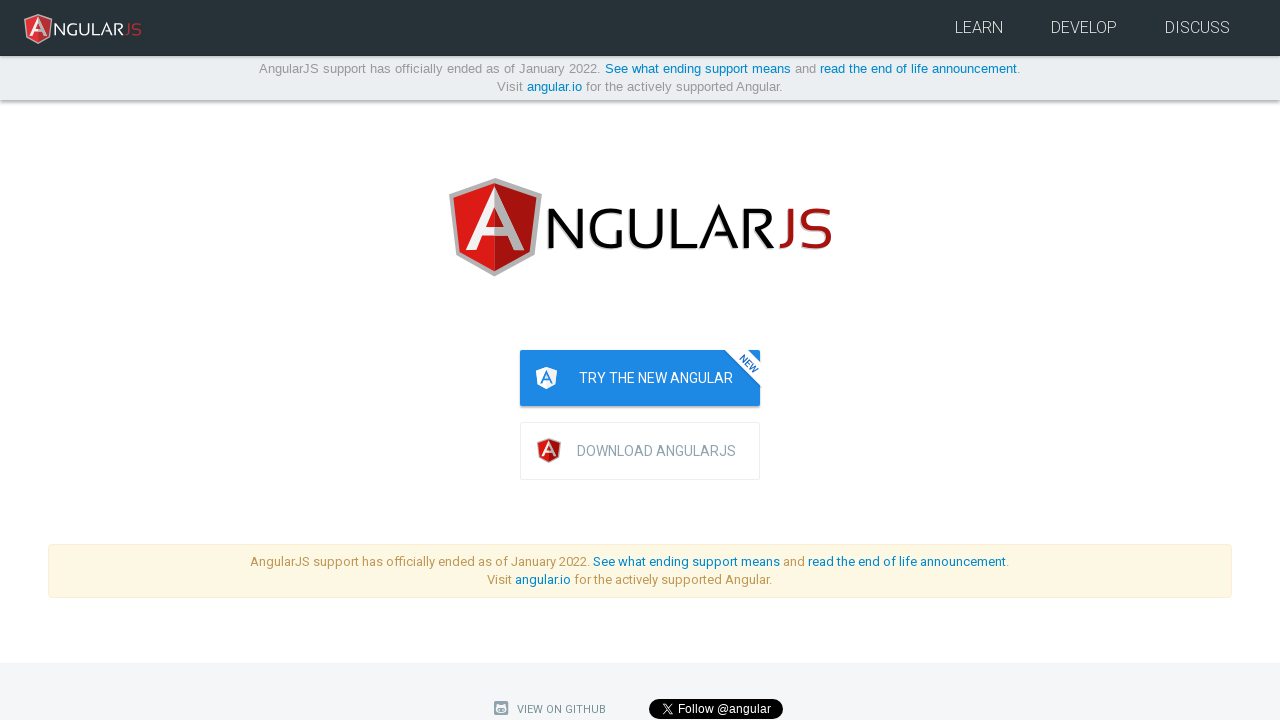

Filled todo input field with 'write first protractor test' on input[ng-model='todoList.todoText']
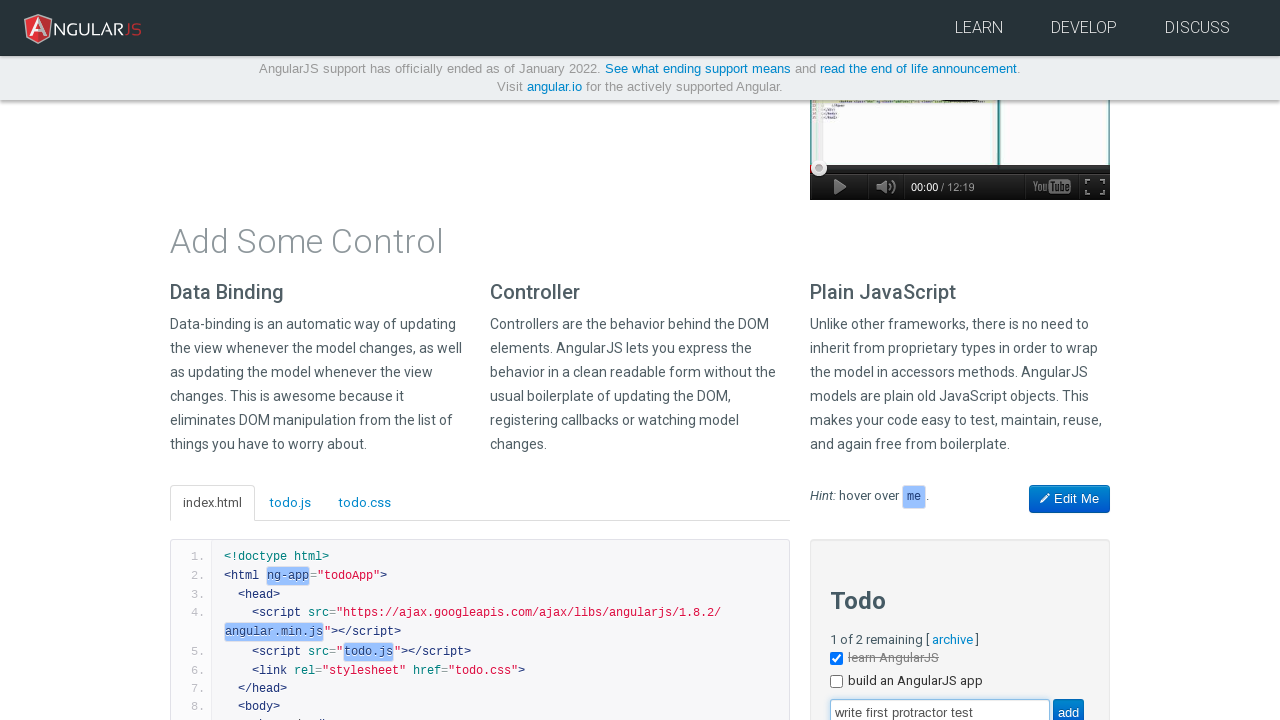

Clicked add button to create new todo item at (1068, 706) on input[value='add']
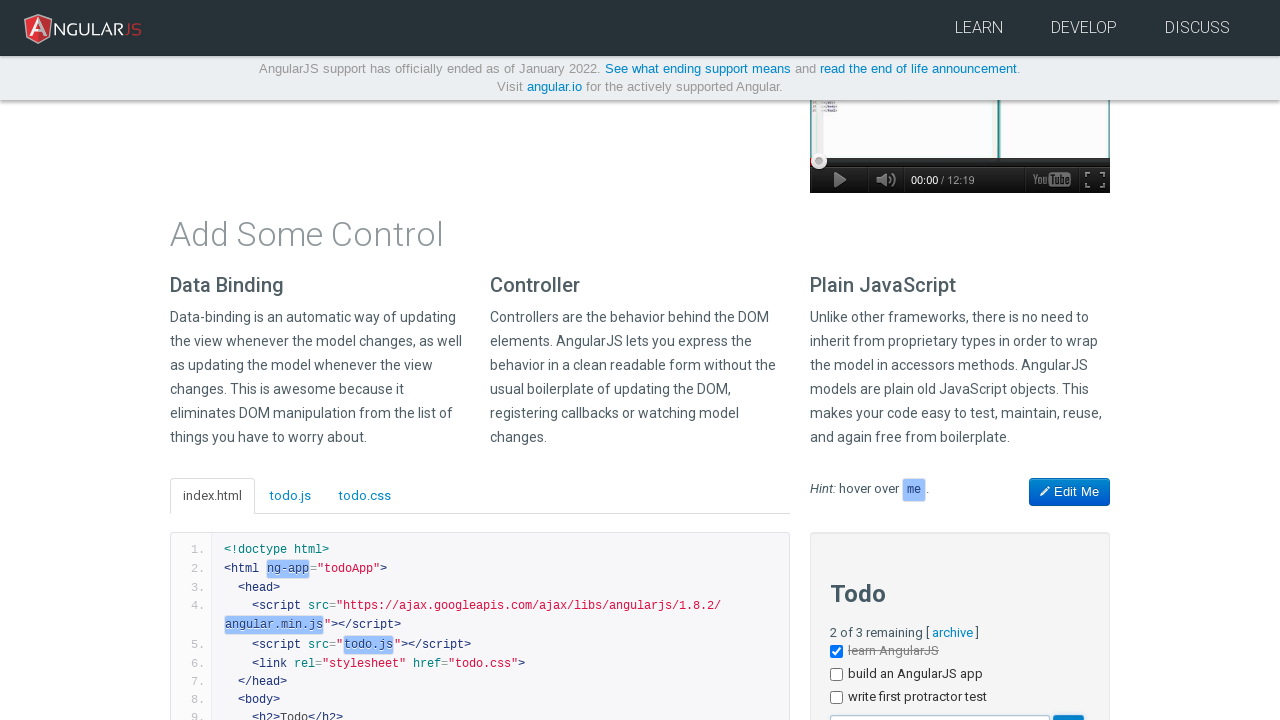

New todo item appeared in the list
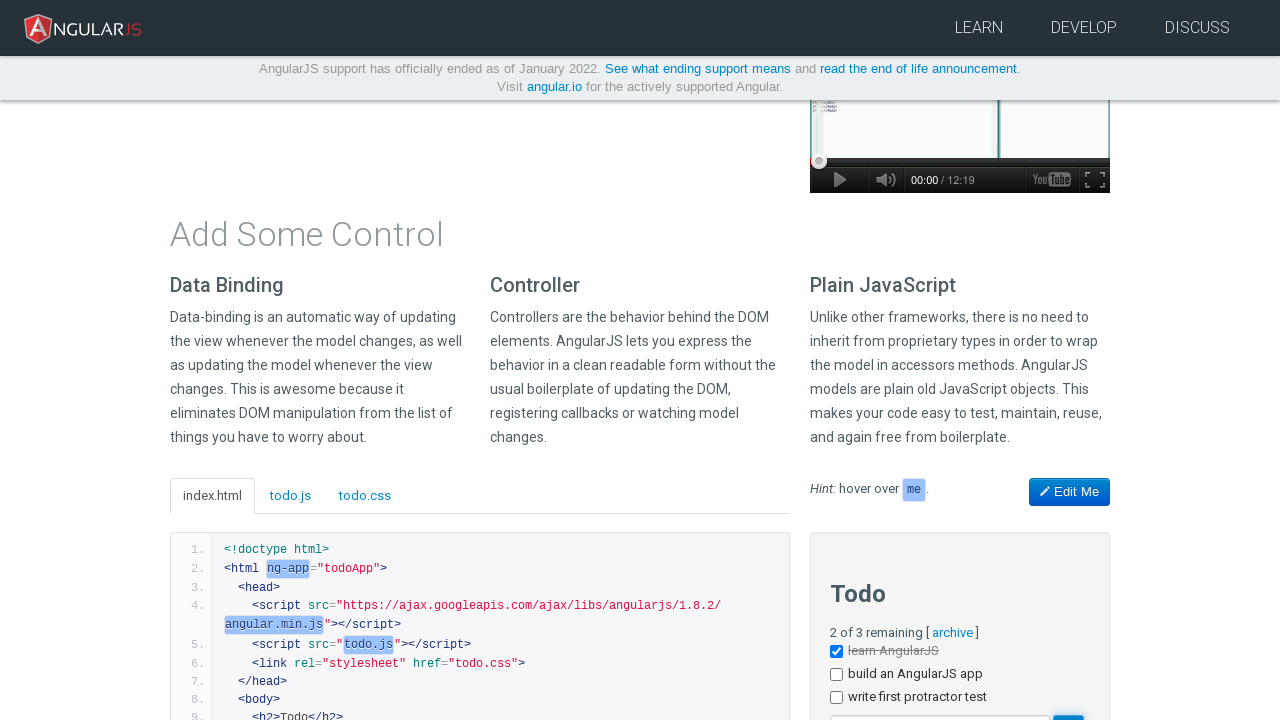

Marked the newly added todo item as complete at (836, 698) on ul.unstyled li:nth-child(3) input[type='checkbox']
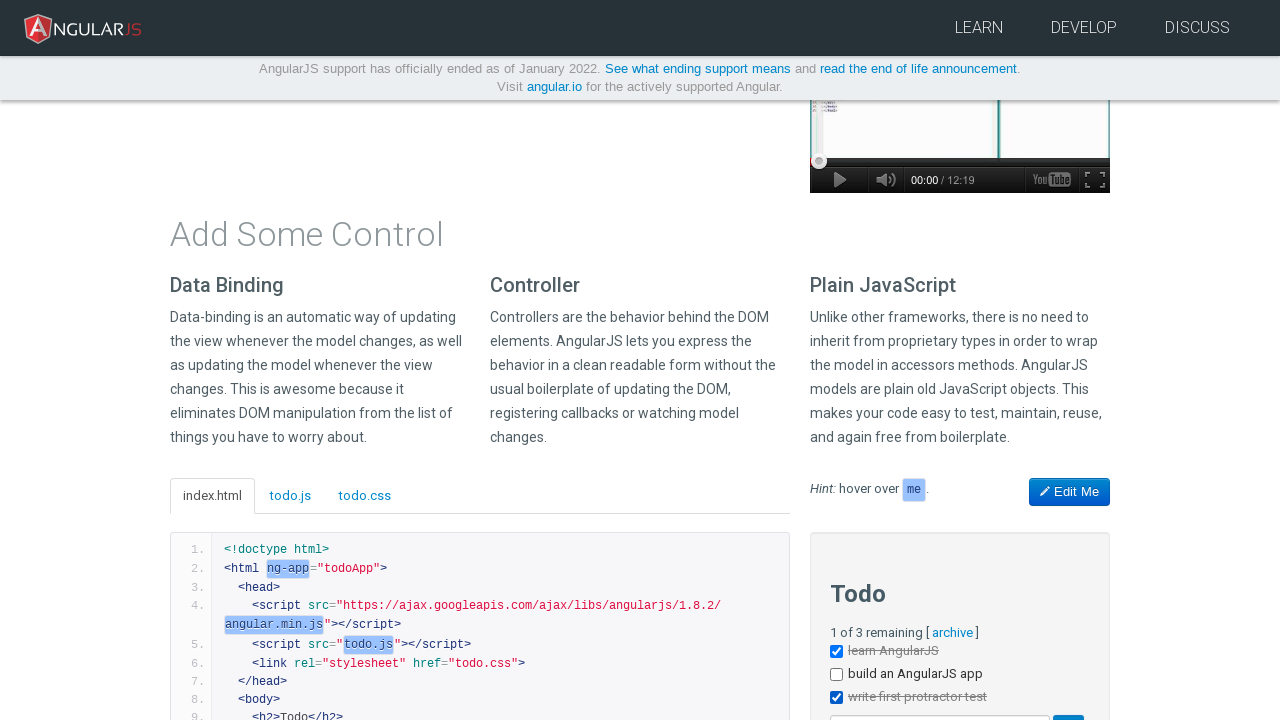

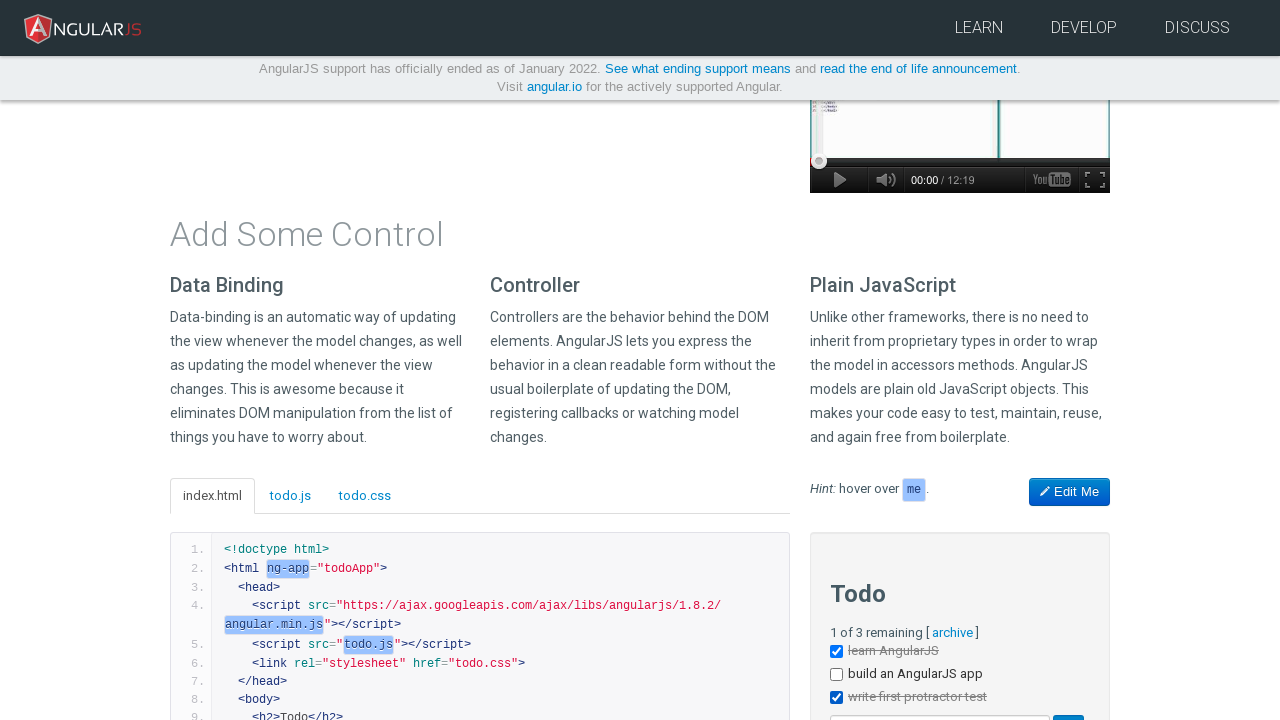